Tests an e-commerce grocery shopping flow by searching for products containing "ca", adding Cashews to the cart, navigating to the cart, and clicking Place Order

Starting URL: https://rahulshettyacademy.com/seleniumPractise/#/

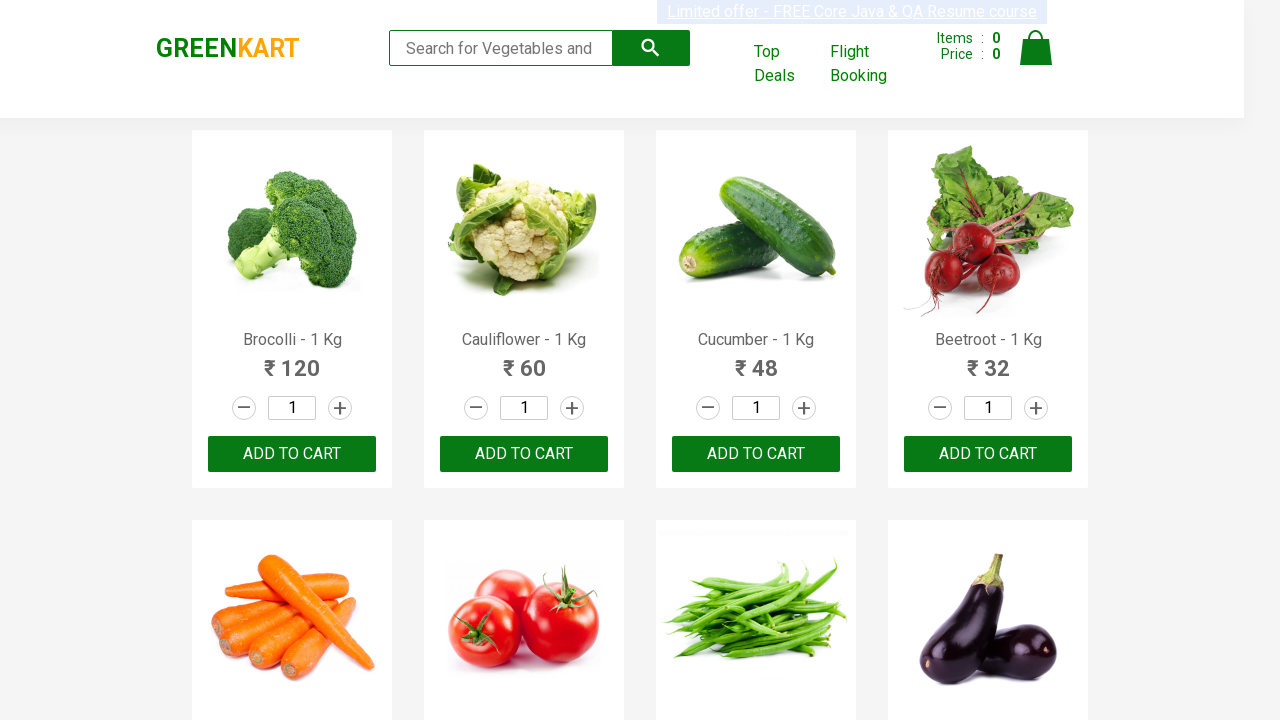

Filled search field with 'ca' to find products on .search-keyword
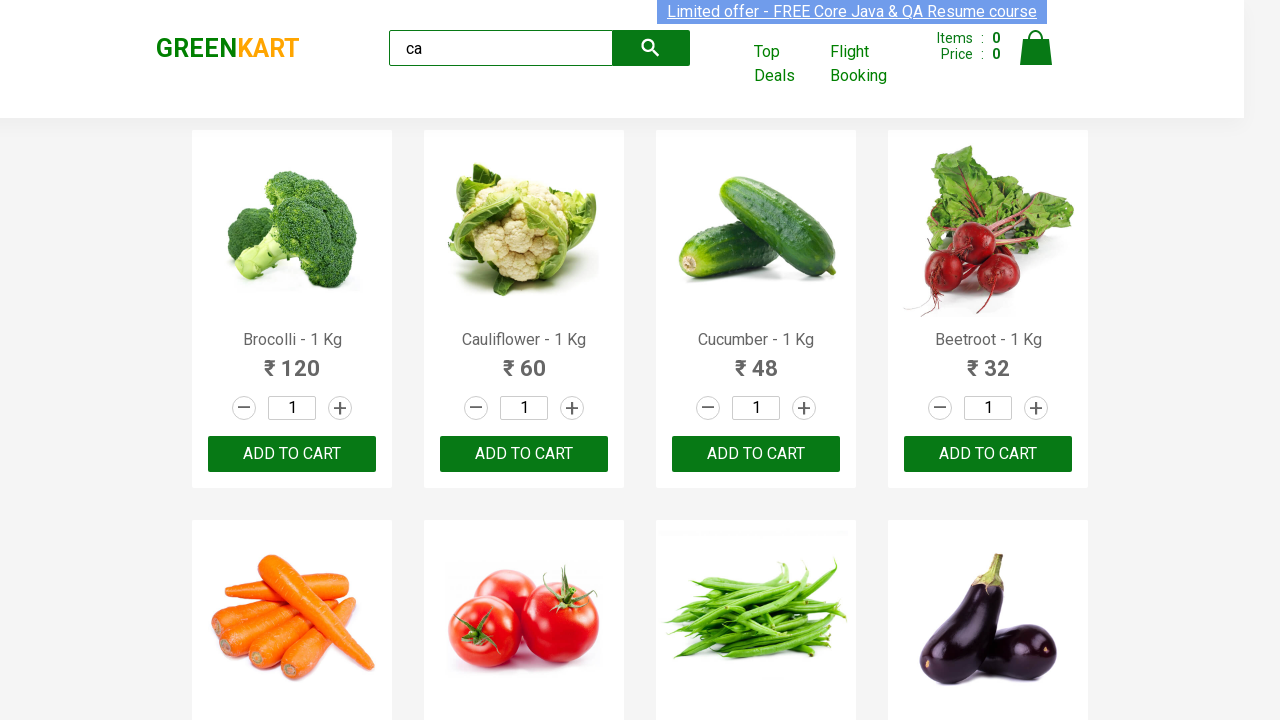

Waited for search results to load
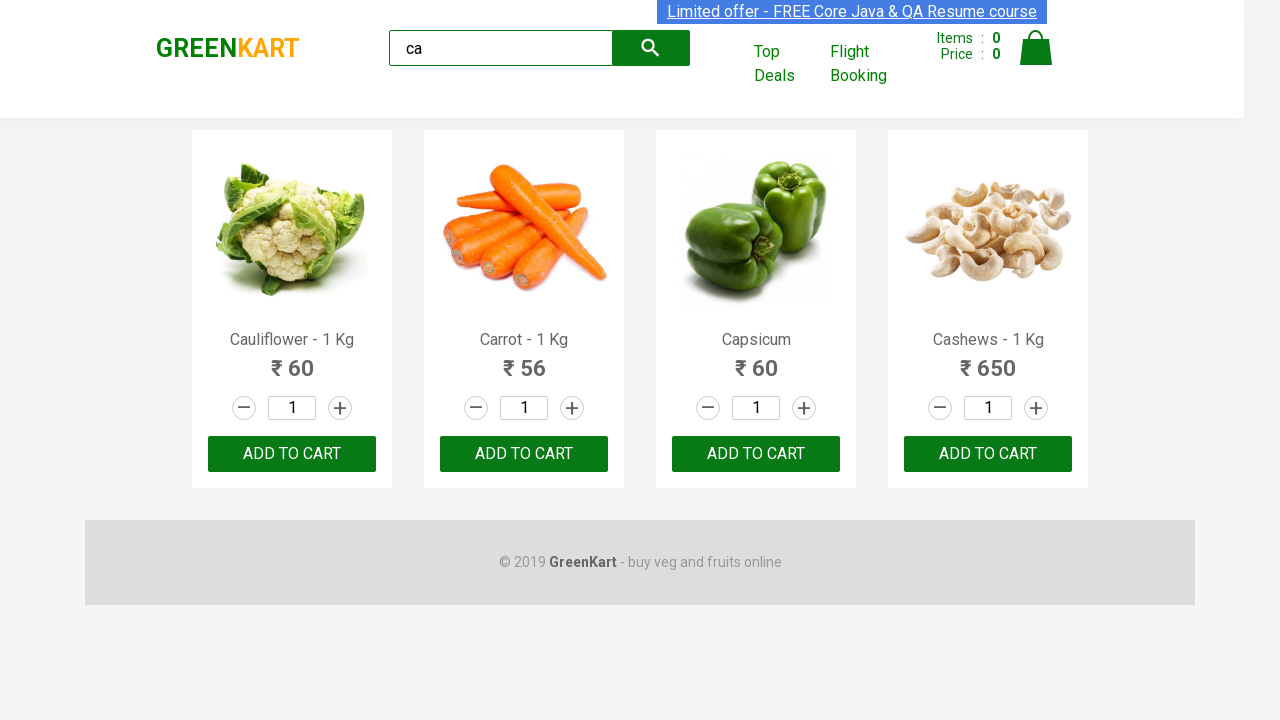

Retrieved all product elements from search results
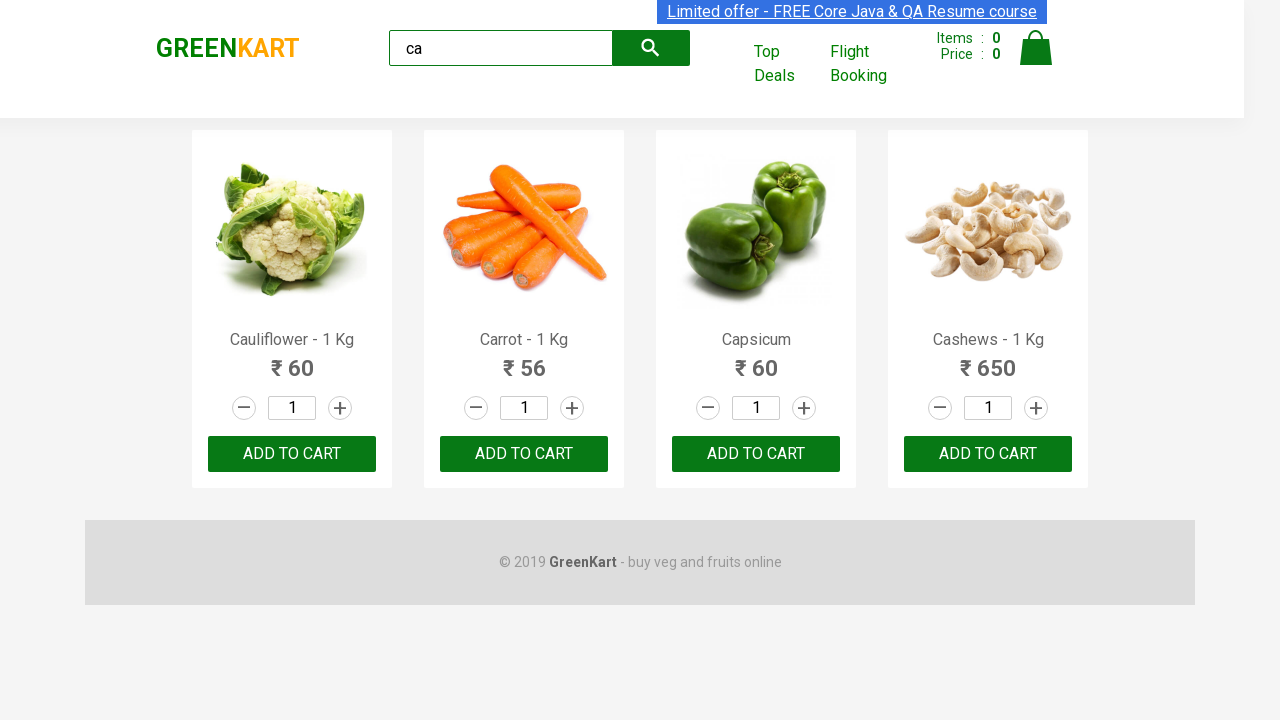

Checked product name: Cauliflower - 1 Kg
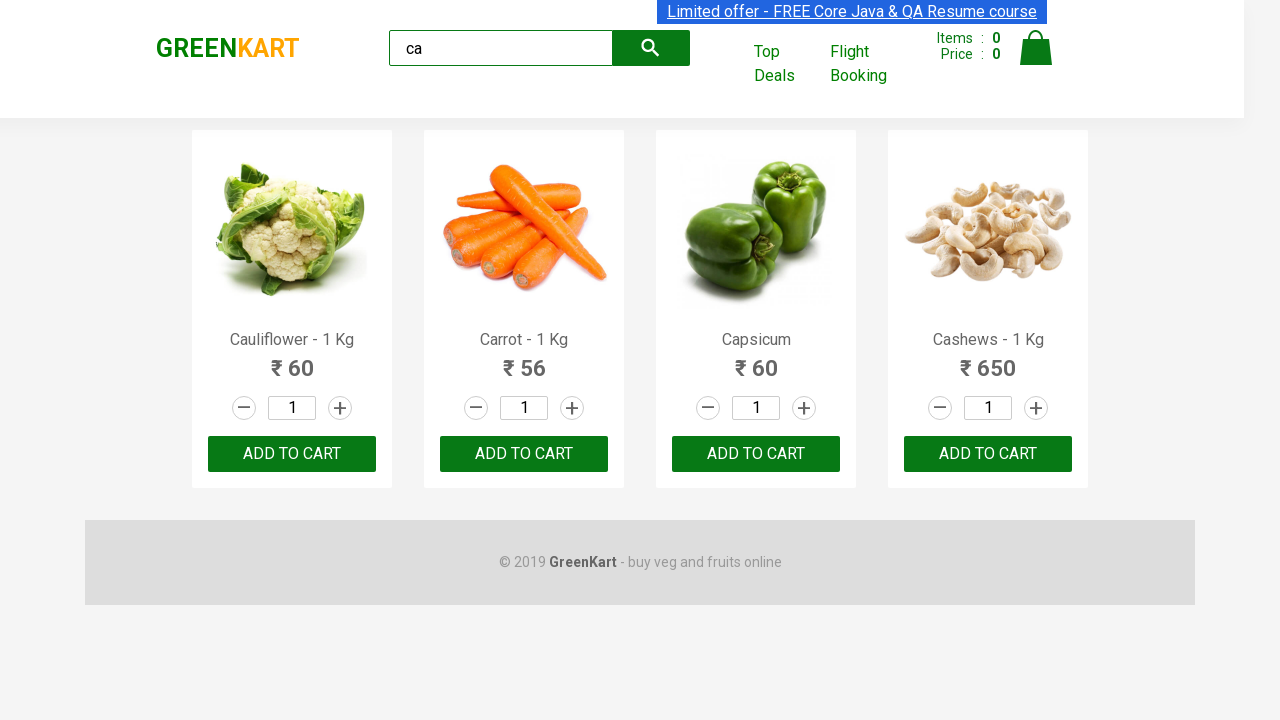

Checked product name: Carrot - 1 Kg
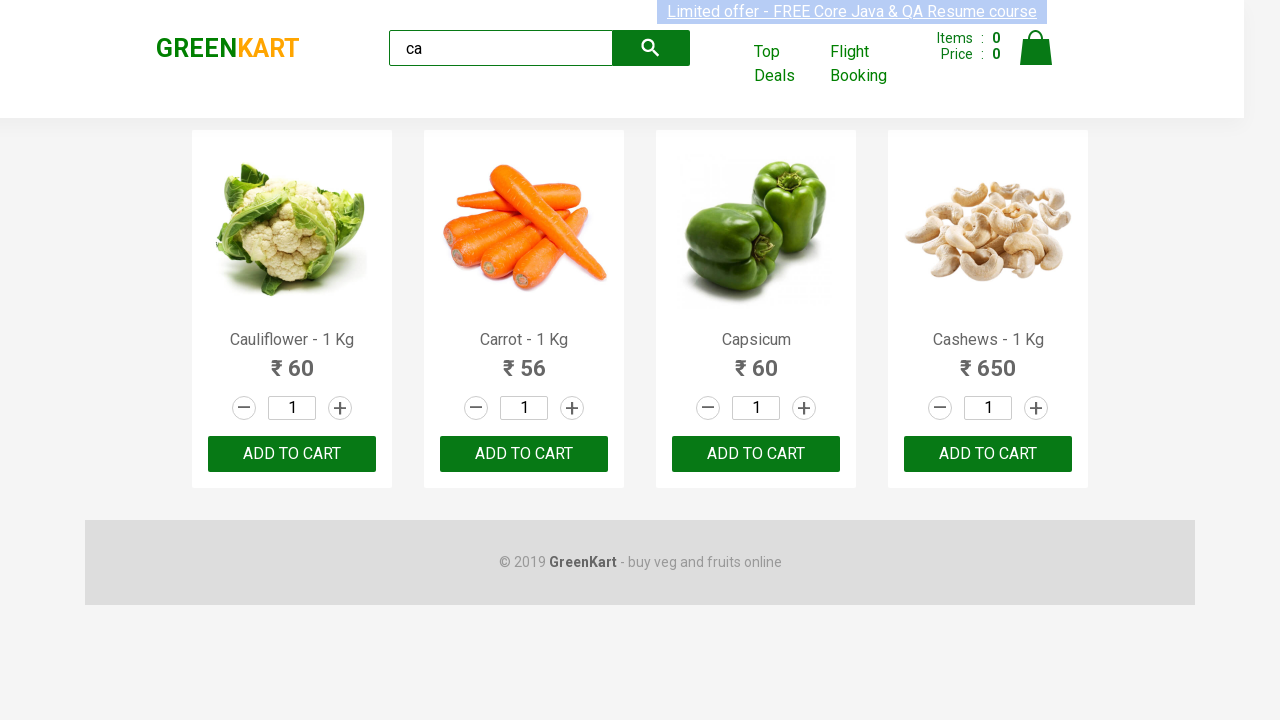

Checked product name: Capsicum
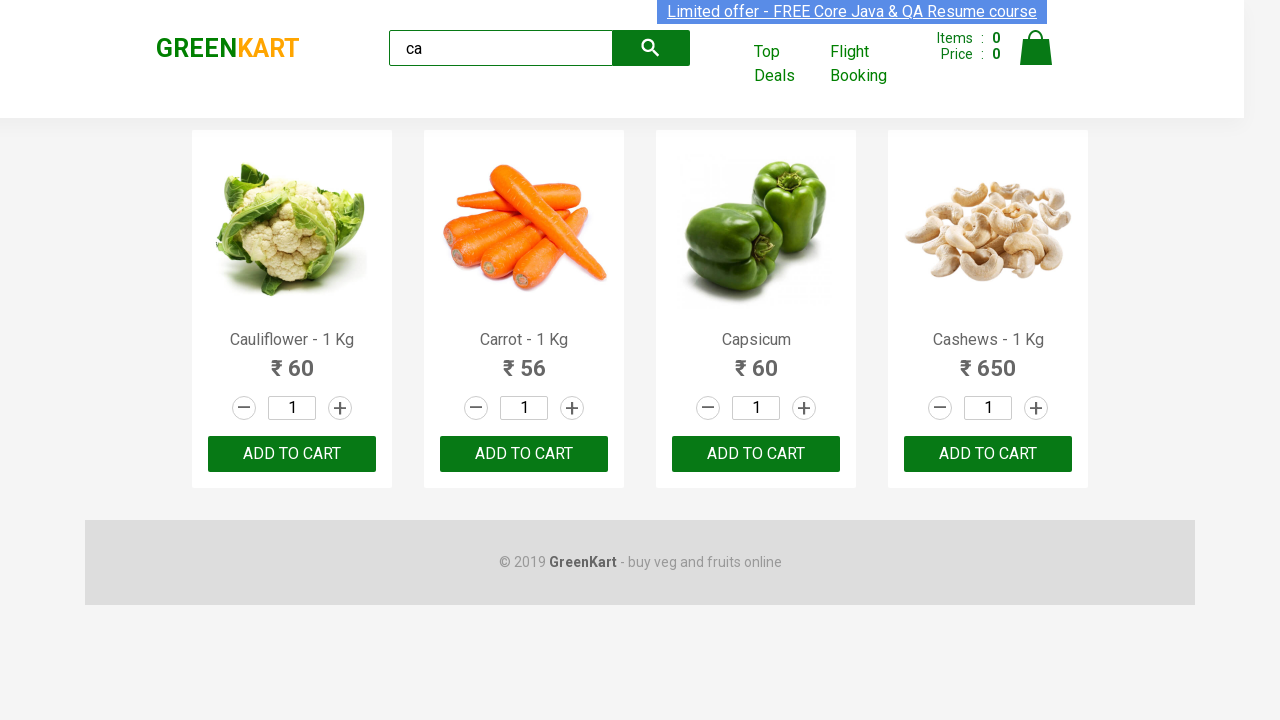

Checked product name: Cashews - 1 Kg
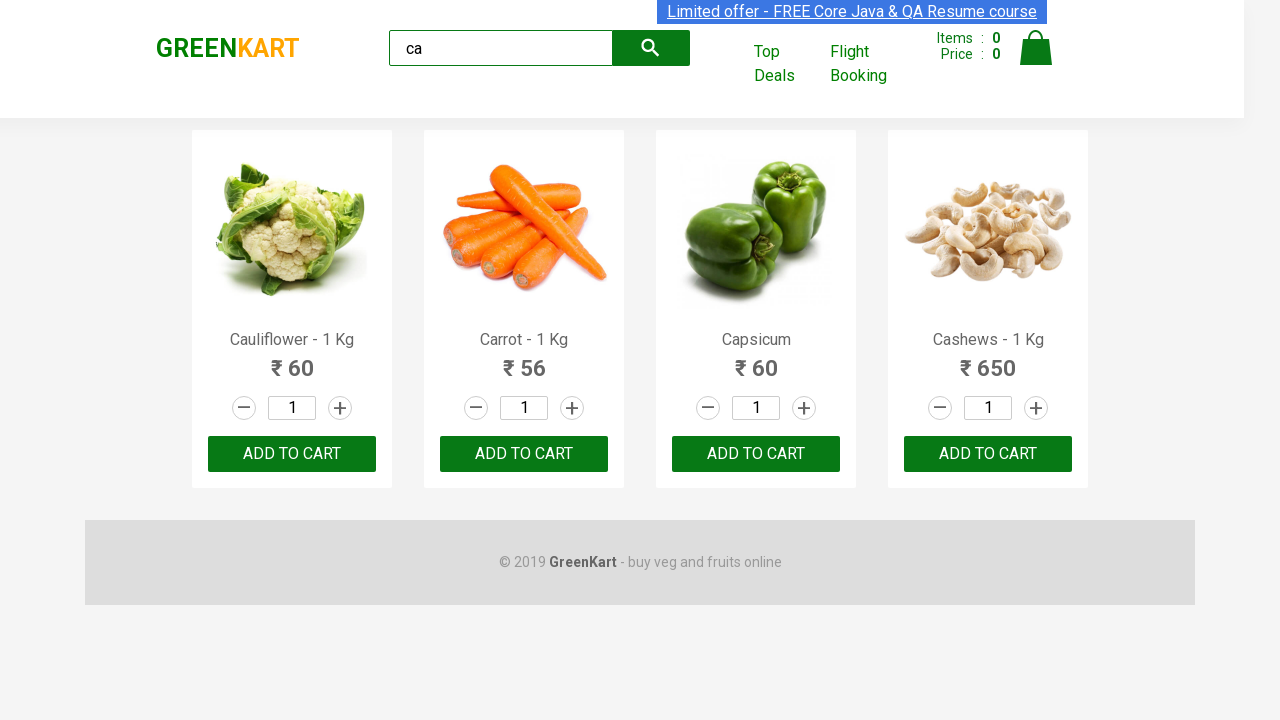

Added Cashews to cart by clicking Add to cart button at (988, 454) on .products .product >> nth=3 >> button
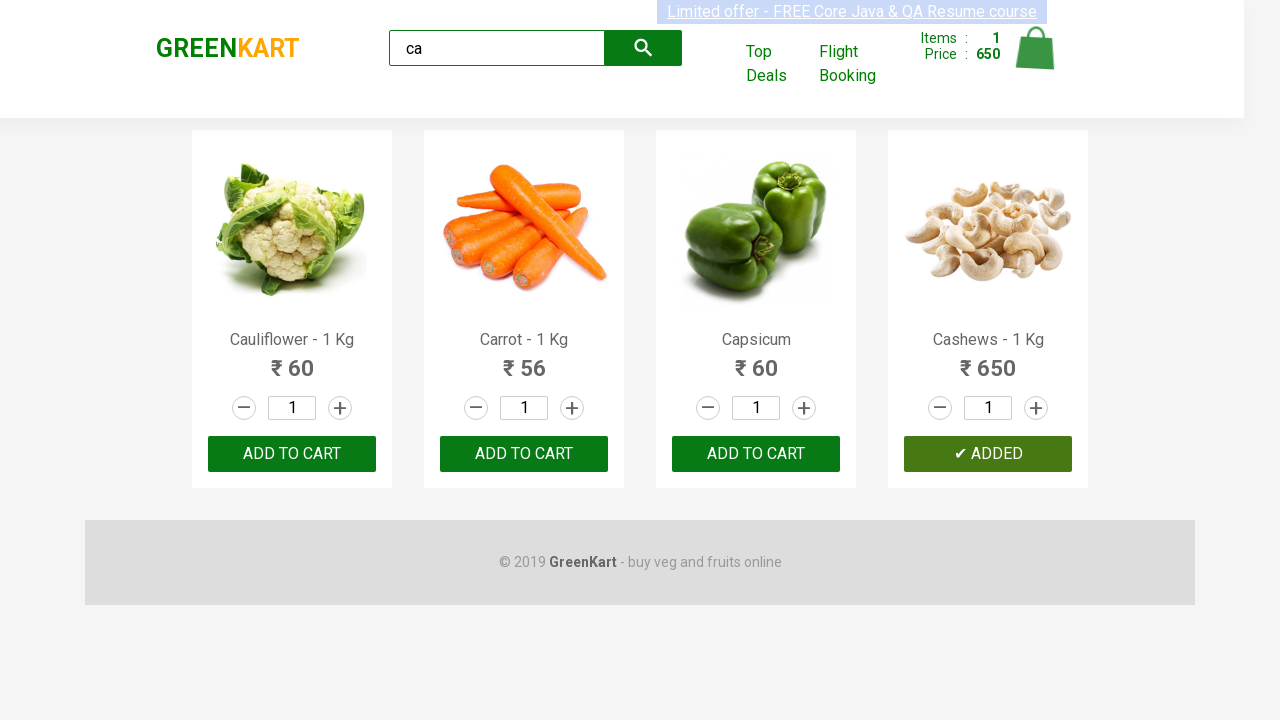

Clicked cart icon to view cart at (1036, 48) on .cart-icon > img
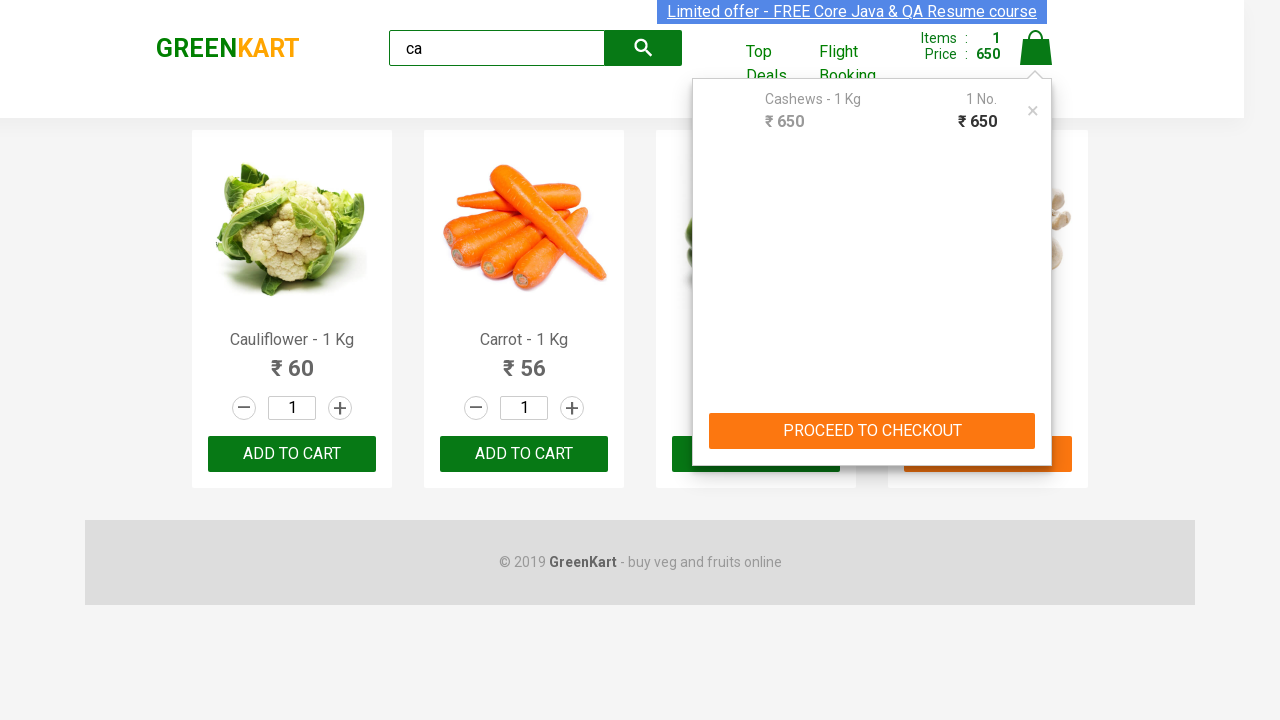

Navigated to cart page
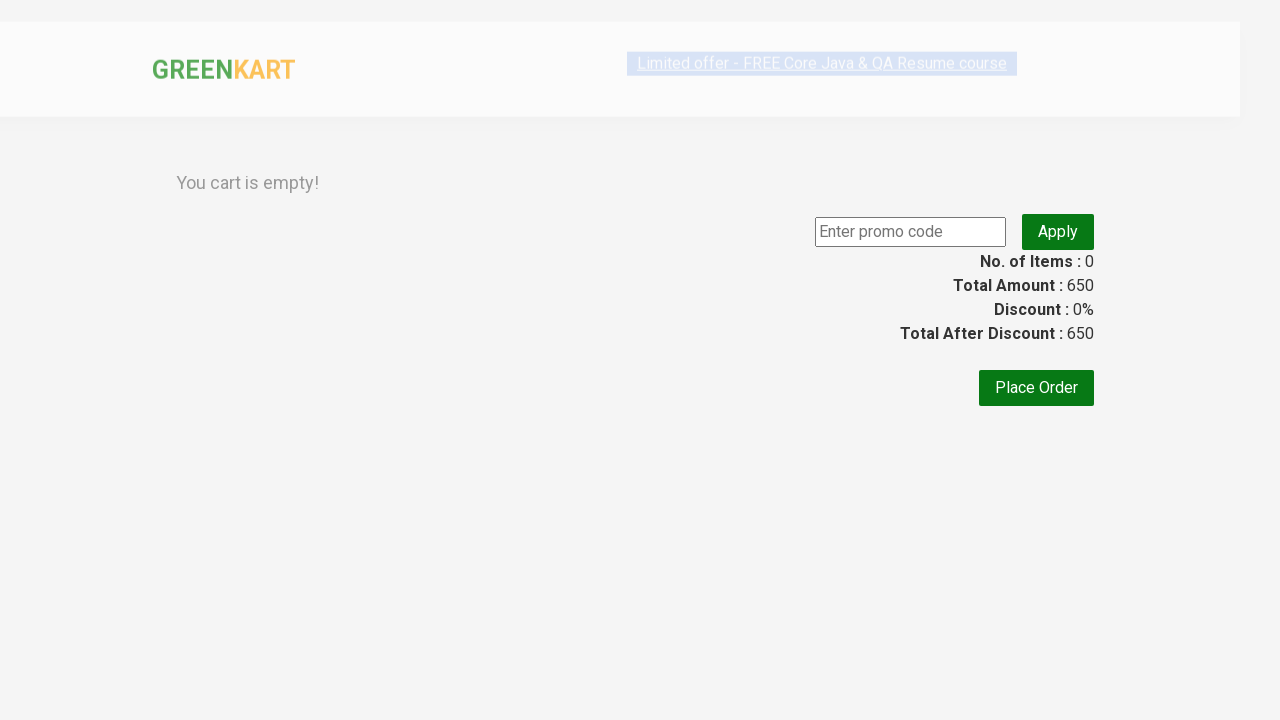

Clicked Place Order button to complete purchase at (1036, 560) on text=Place Order
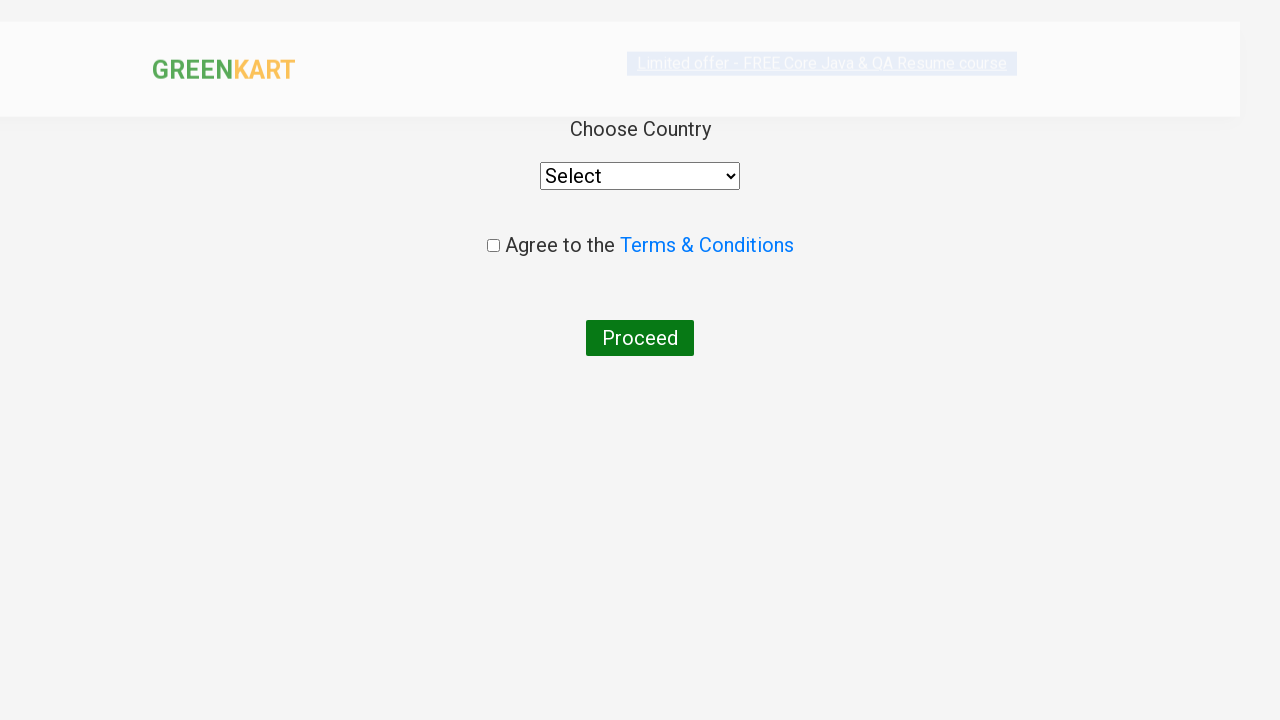

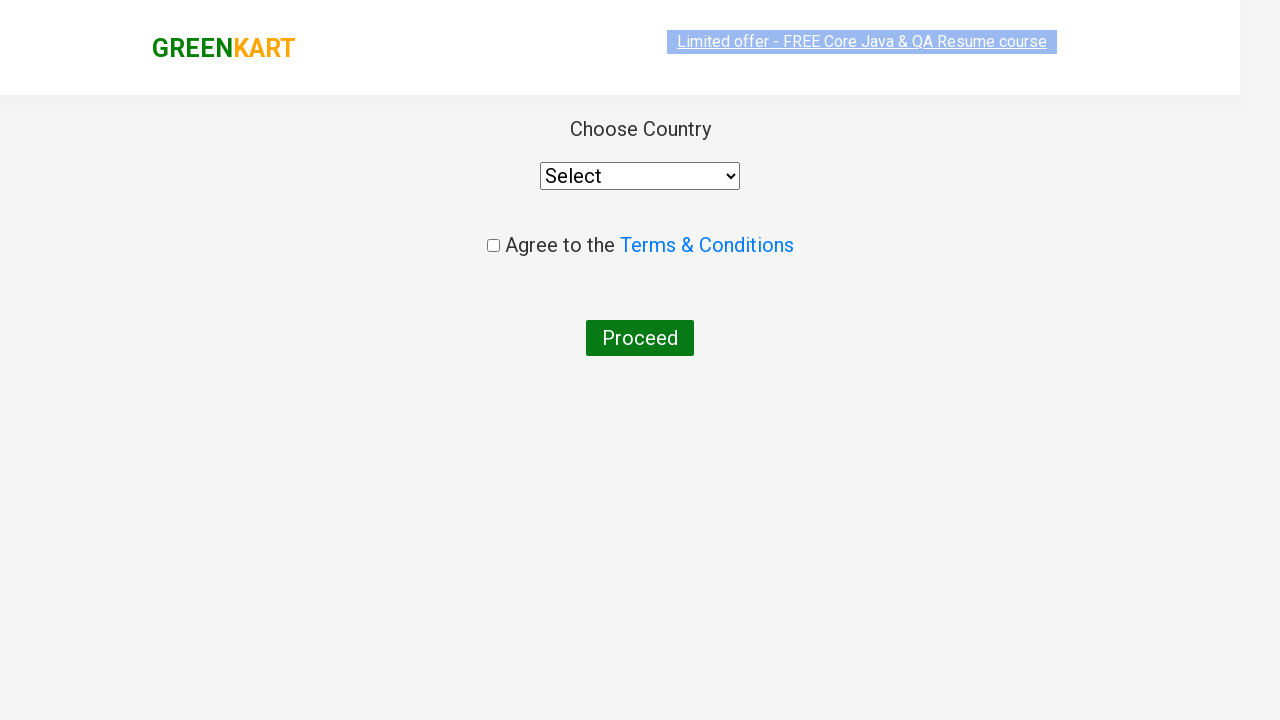